Navigates to an autocomplete demo page and highlights a navigation menu element by modifying its style using JavaScript execution

Starting URL: http://demo.automationtesting.in/AutoComplete.html

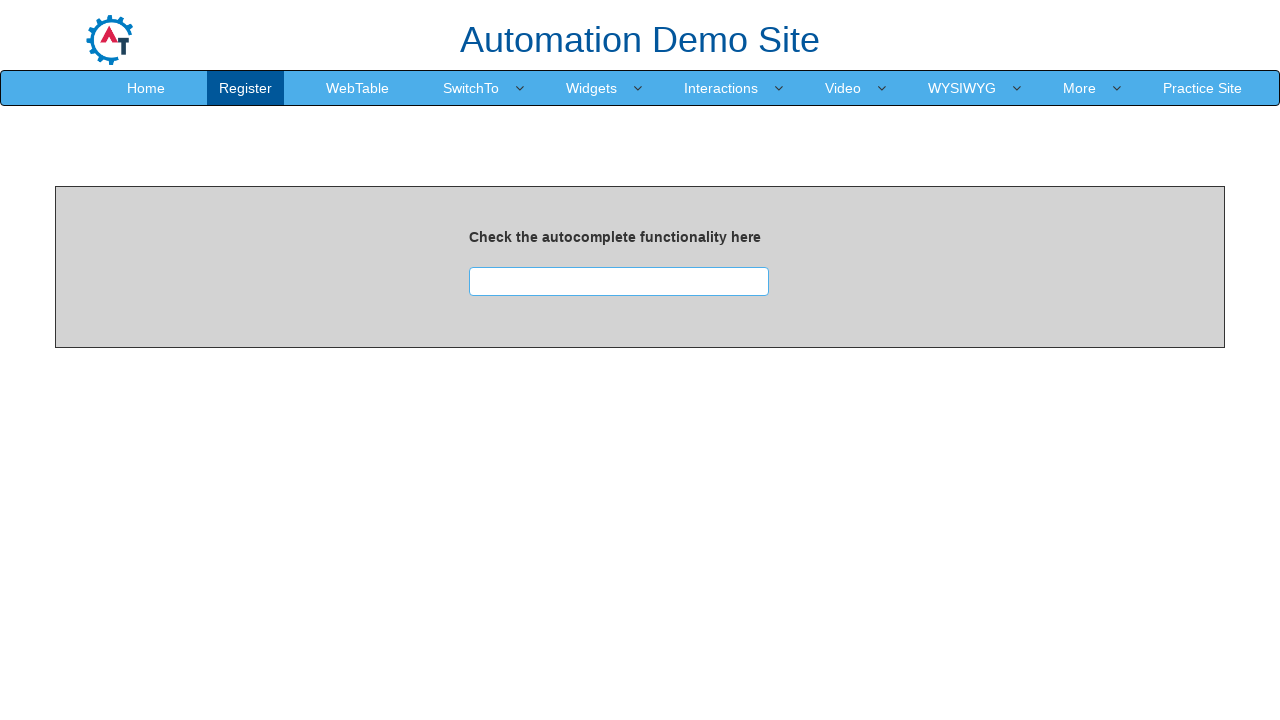

Located navigation menu element using XPath
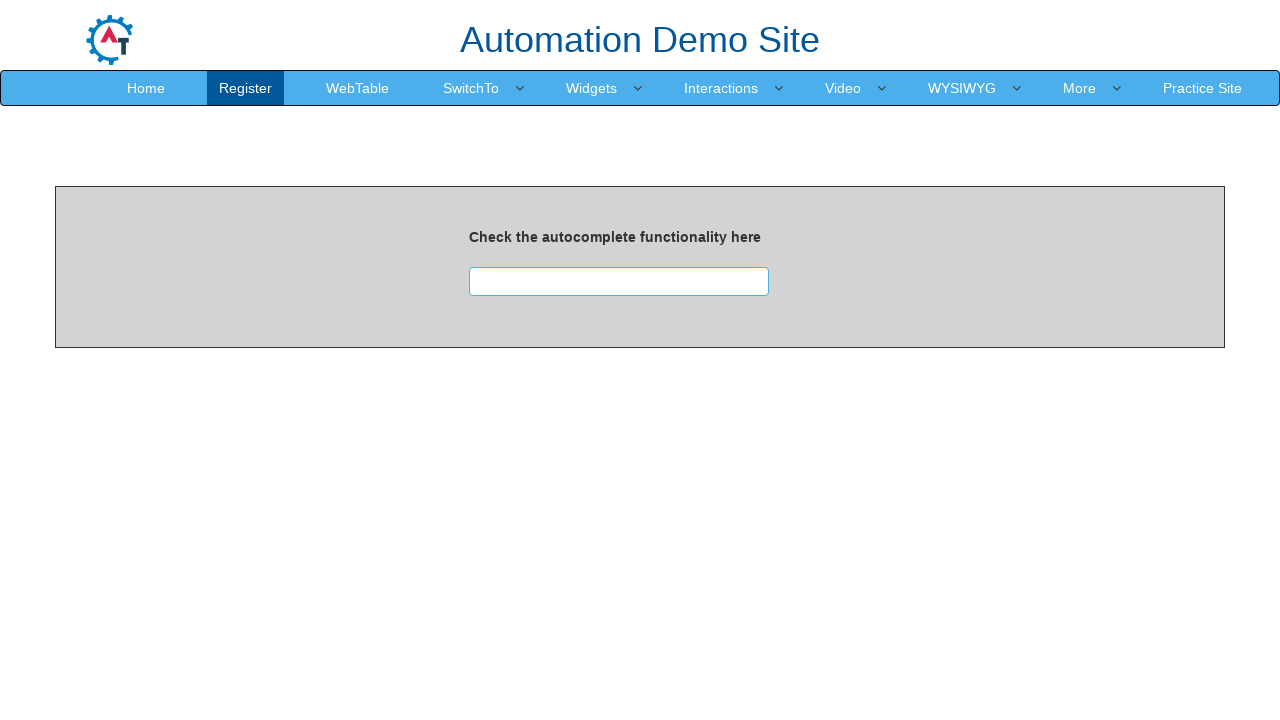

Waited for navigation element to become visible
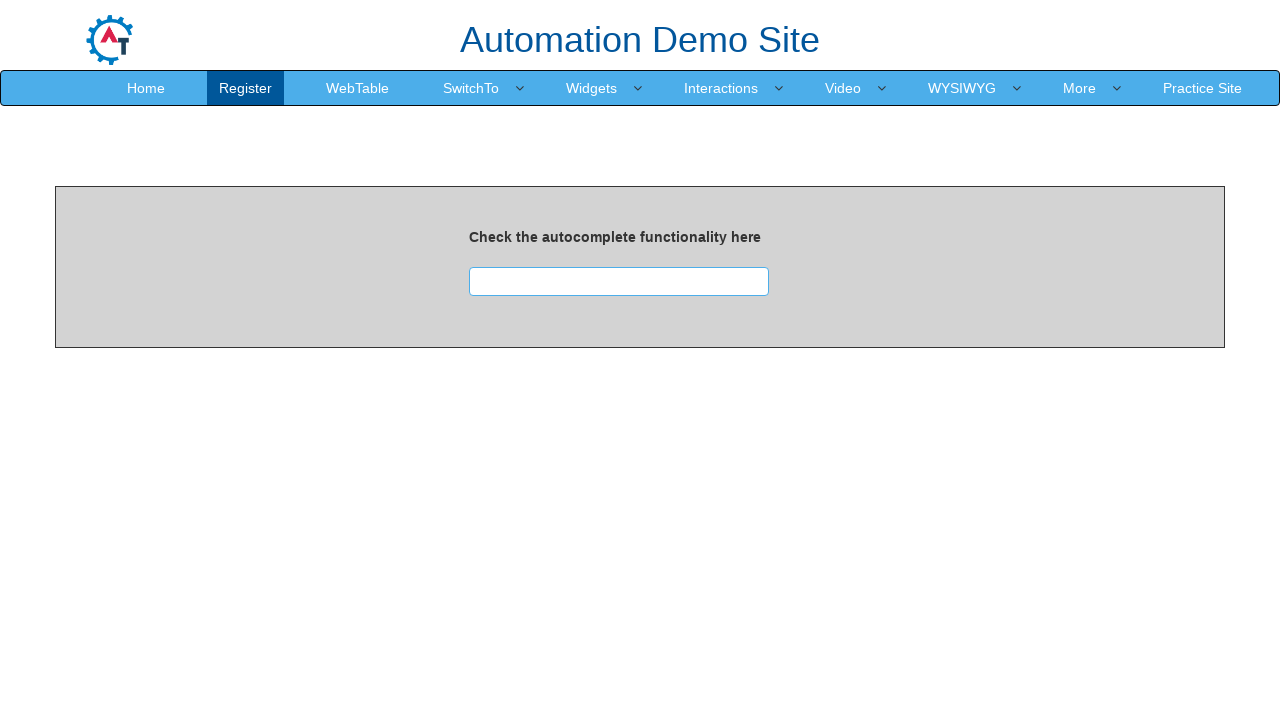

Applied highlight styling (black background with red border) to navigation element using JavaScript
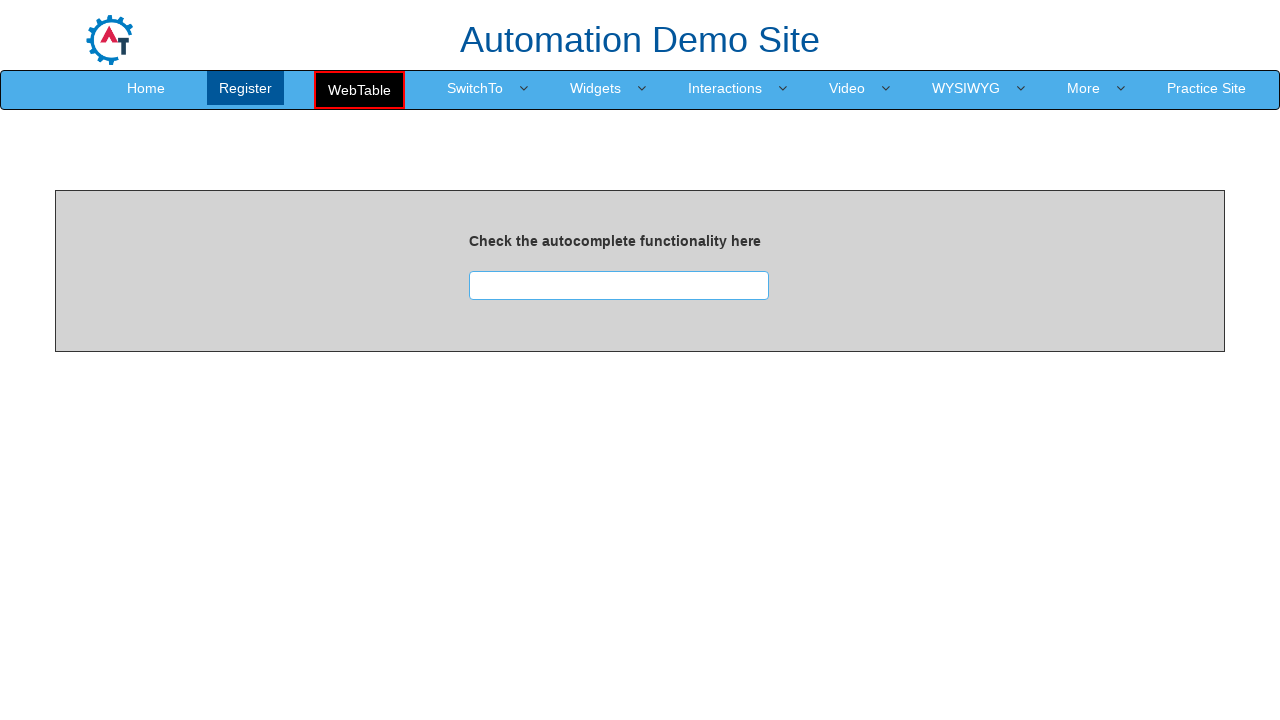

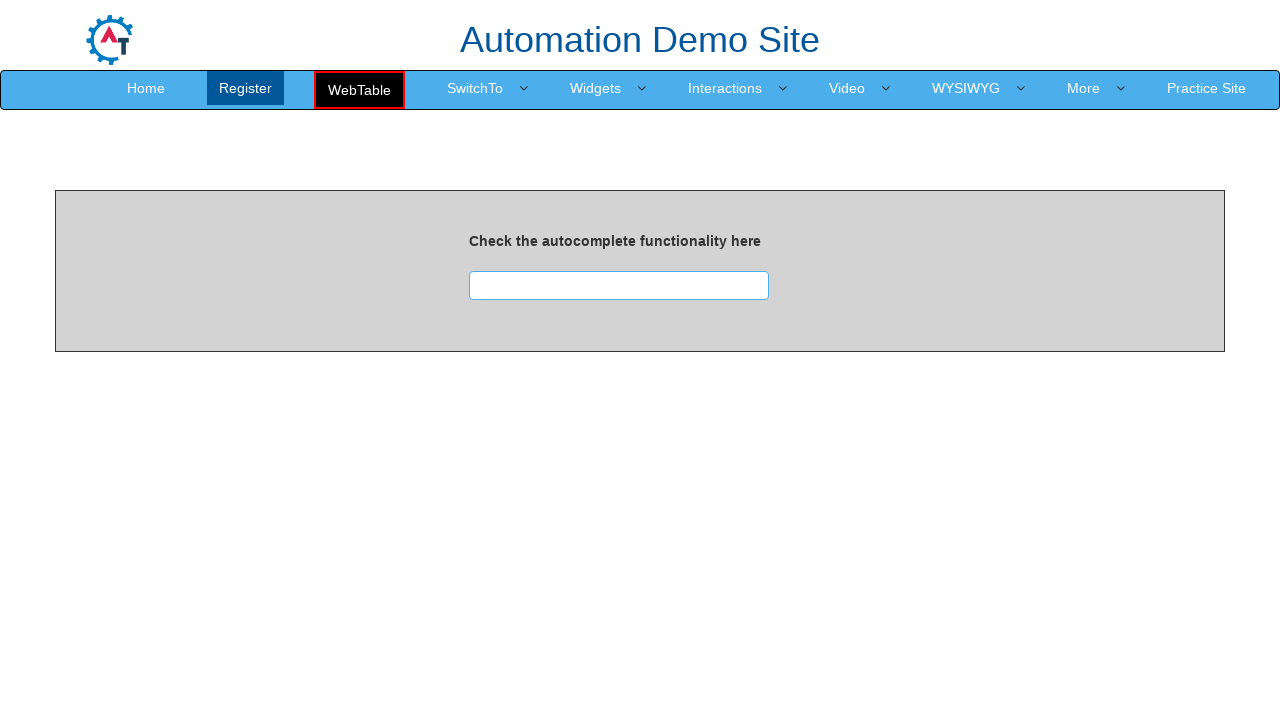